Tests progress bar functionality by starting it and waiting for it to complete to 100%

Starting URL: https://demoqa.com/progress-bar

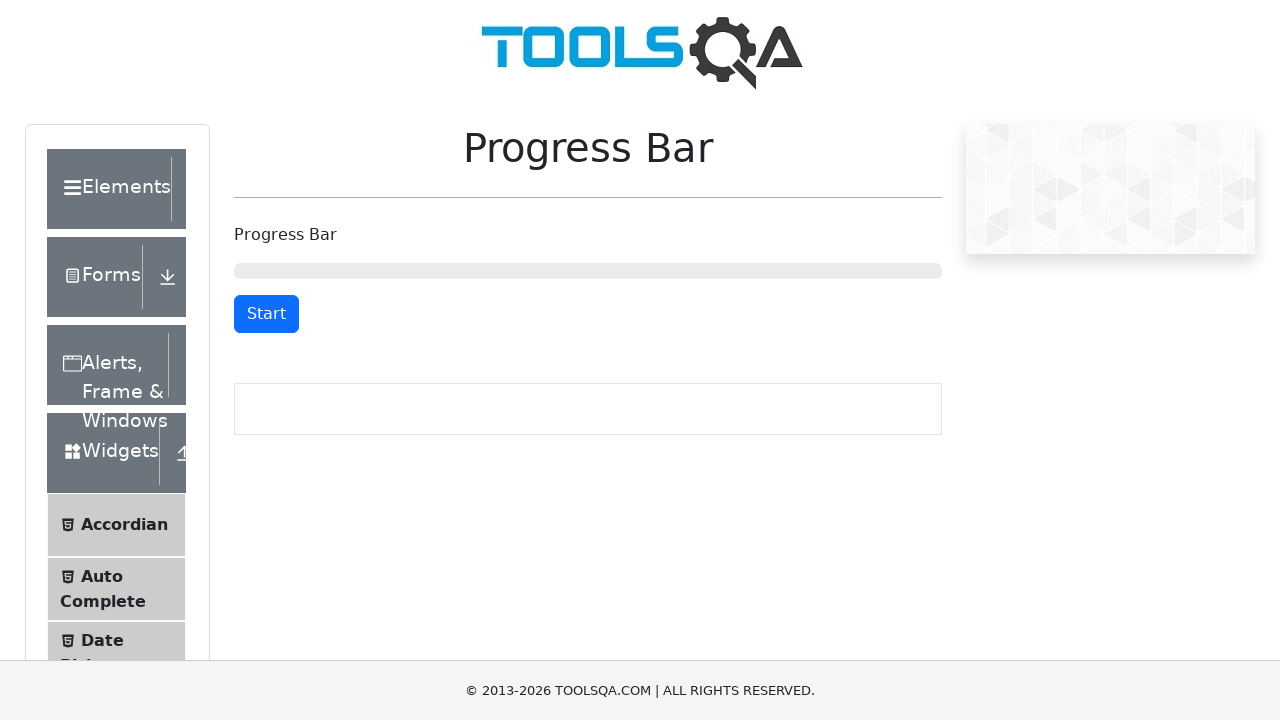

Clicked the start button to begin progress bar at (266, 314) on #startStopButton
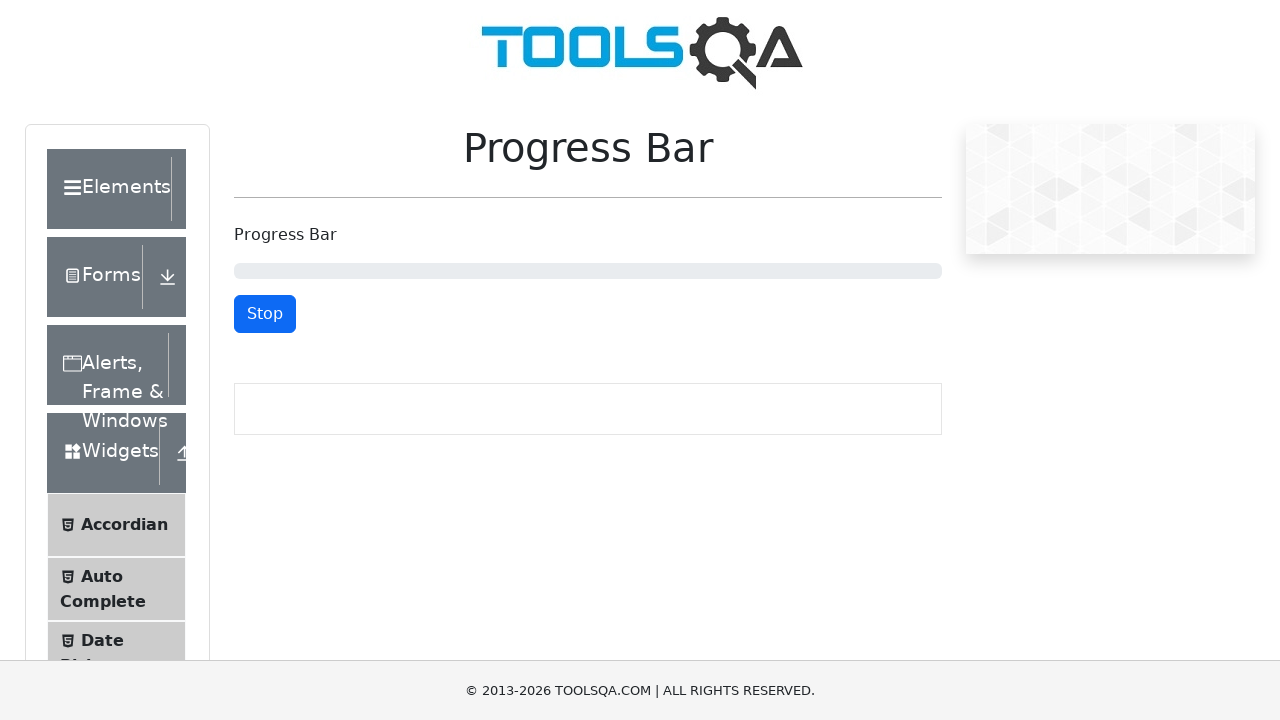

Progress bar reached 100% completion
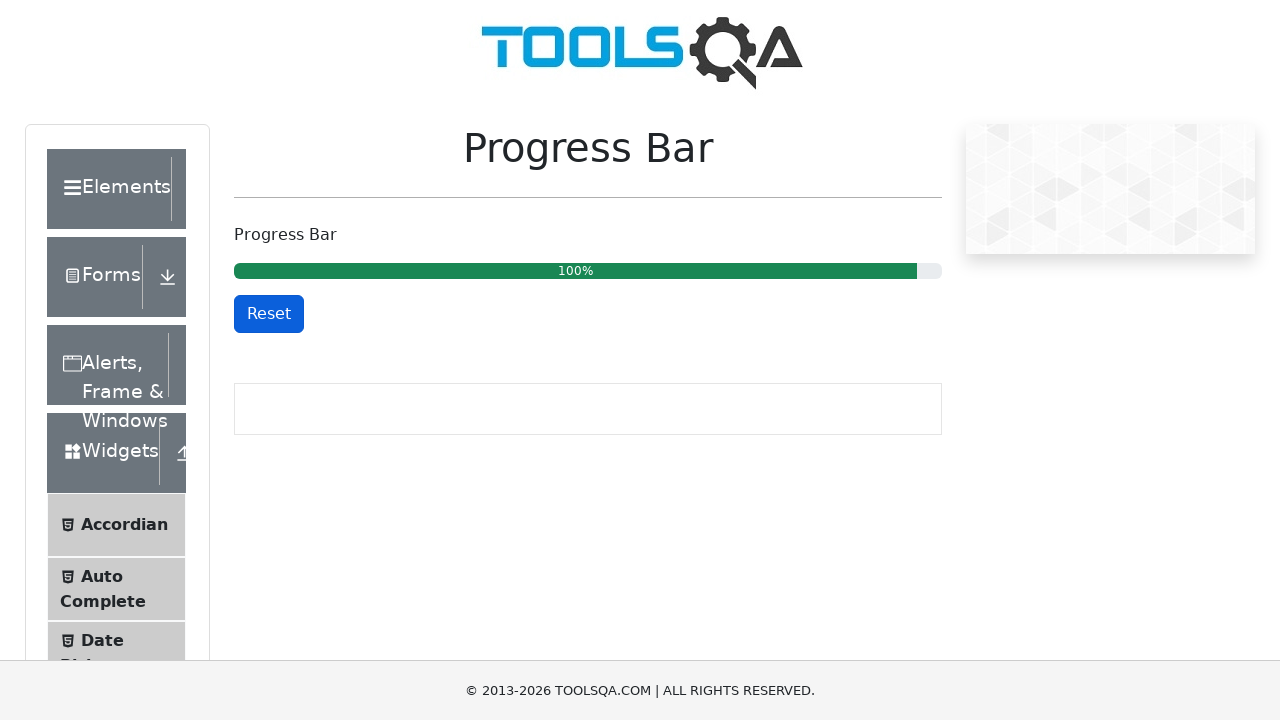

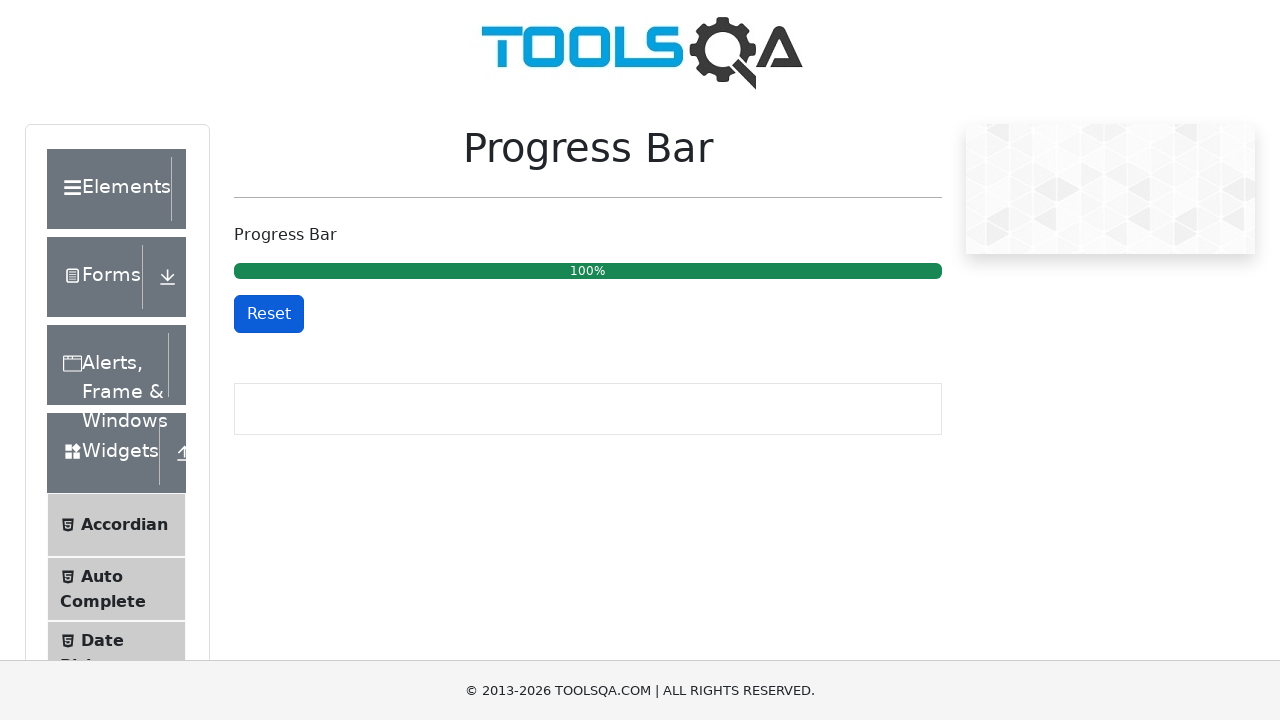